Tests the Indian Railways train search functionality by entering source and destination stations, unchecking date filter, and verifying train list display

Starting URL: https://www.erail.in

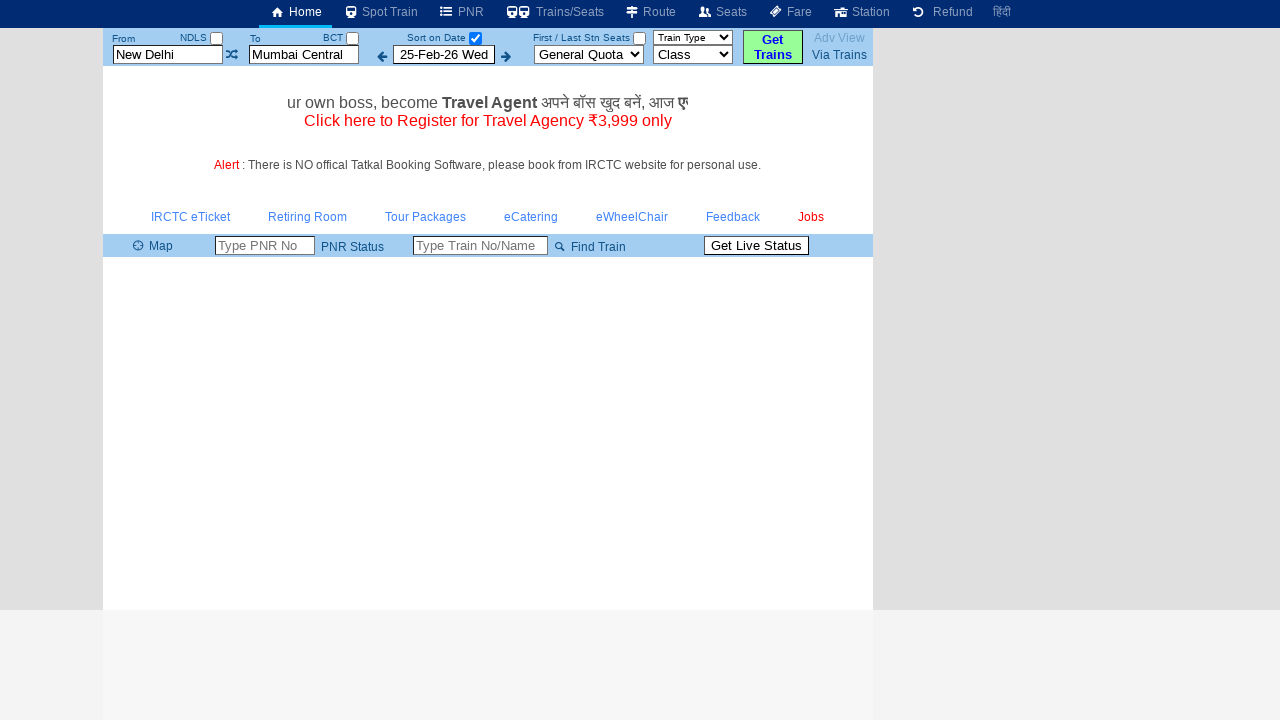

Cleared source station field on #txtStationFrom
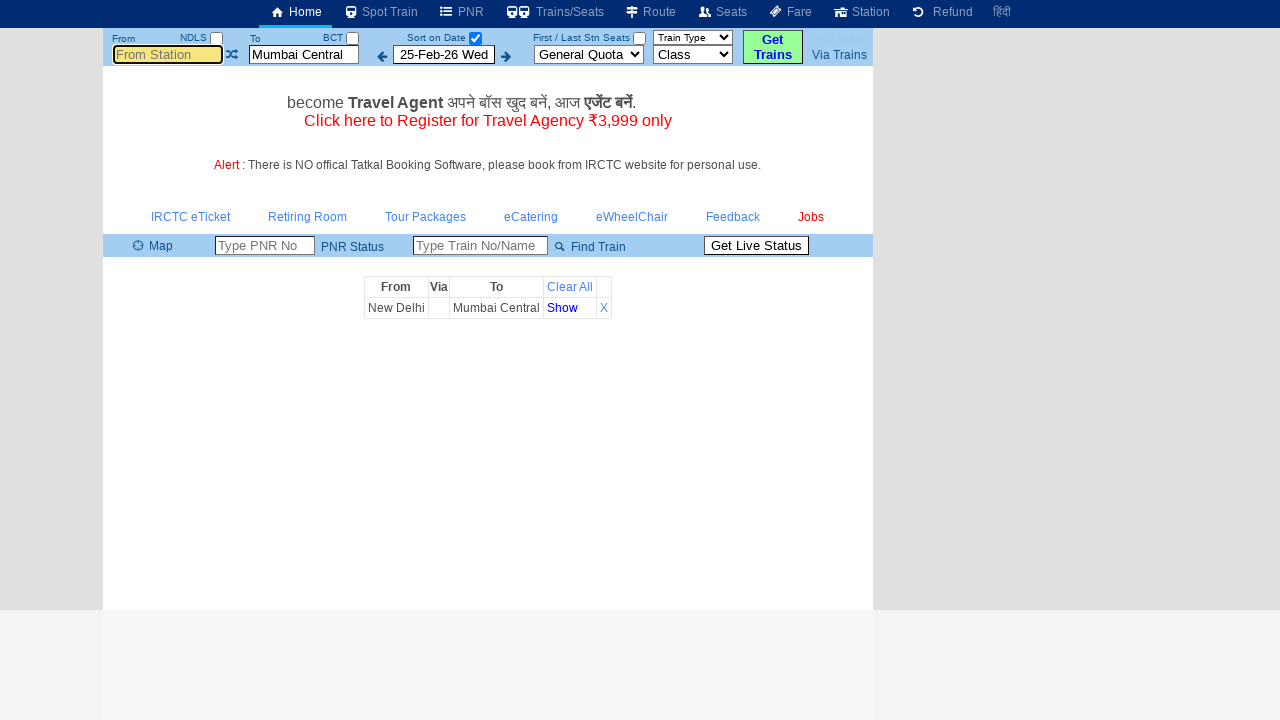

Waited 3 seconds for UI to stabilize
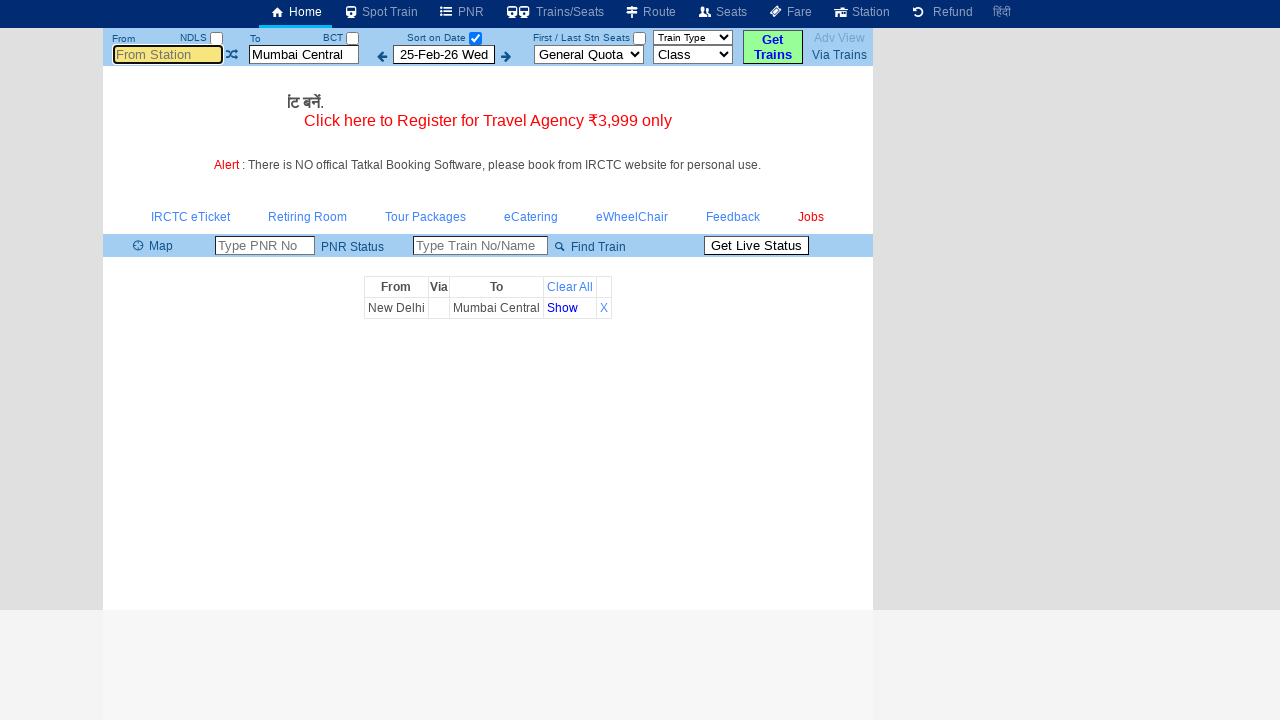

Filled source station field with 'MAS' (Chennai Central) on #txtStationFrom
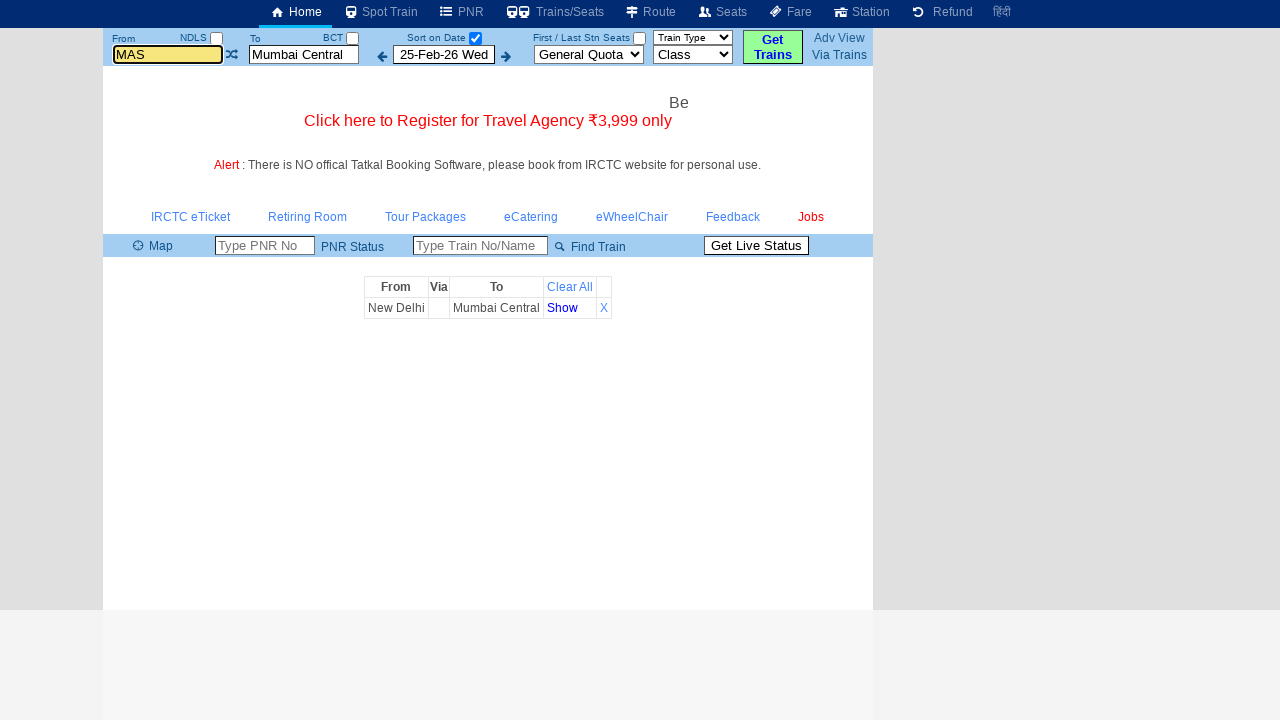

Pressed Enter to select source station on #txtStationFrom
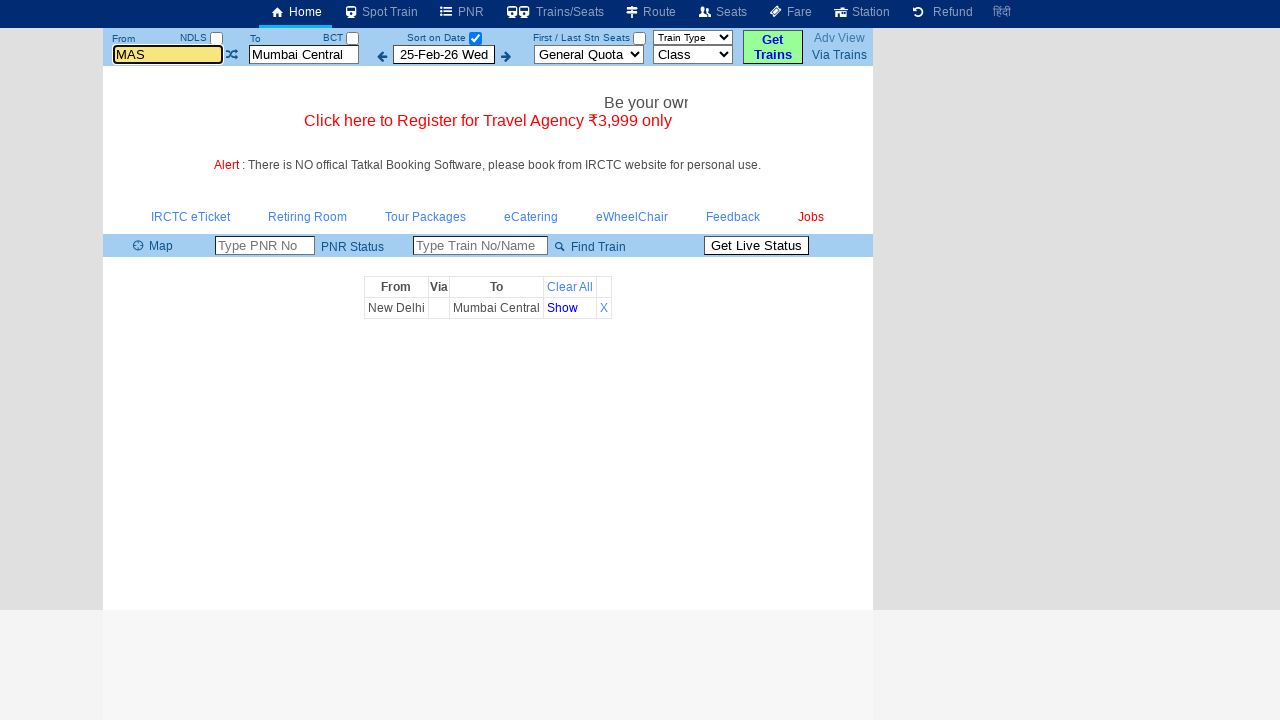

Waited 3 seconds for destination field to be ready
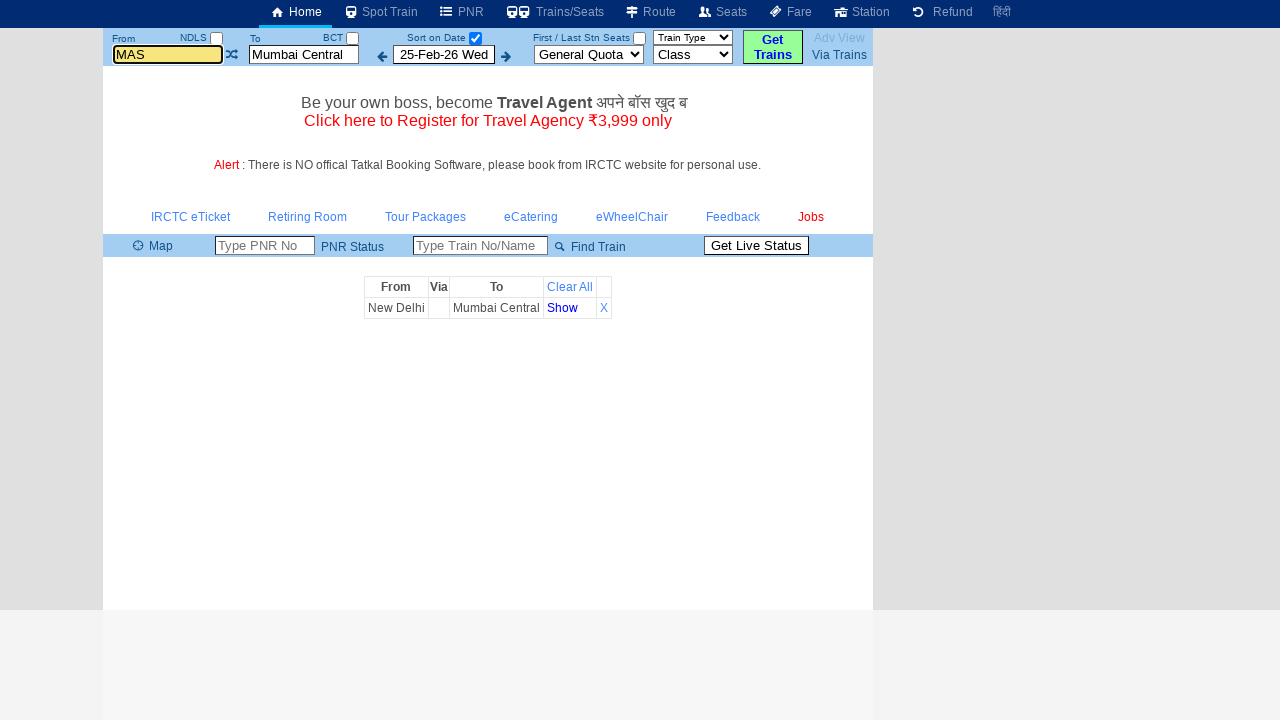

Cleared destination station field on #txtStationTo
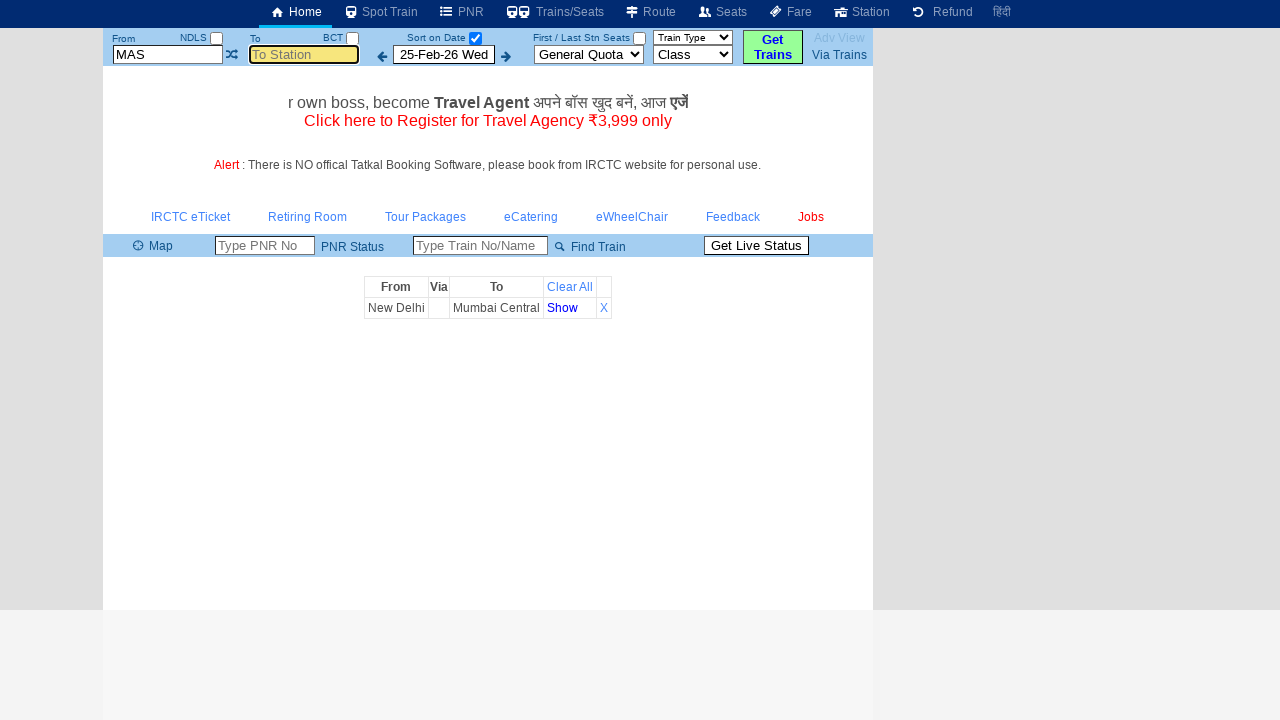

Filled destination station field with 'MDU' (Madurai) on #txtStationTo
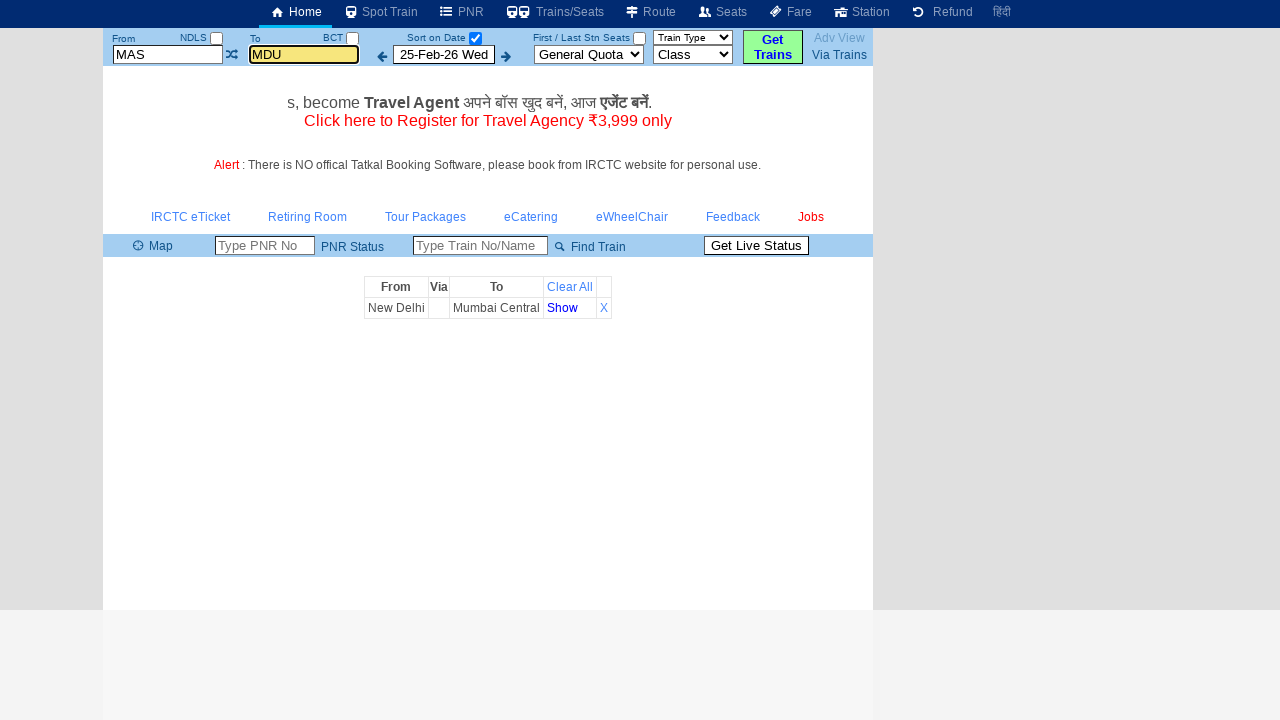

Pressed Enter to select destination station on #txtStationTo
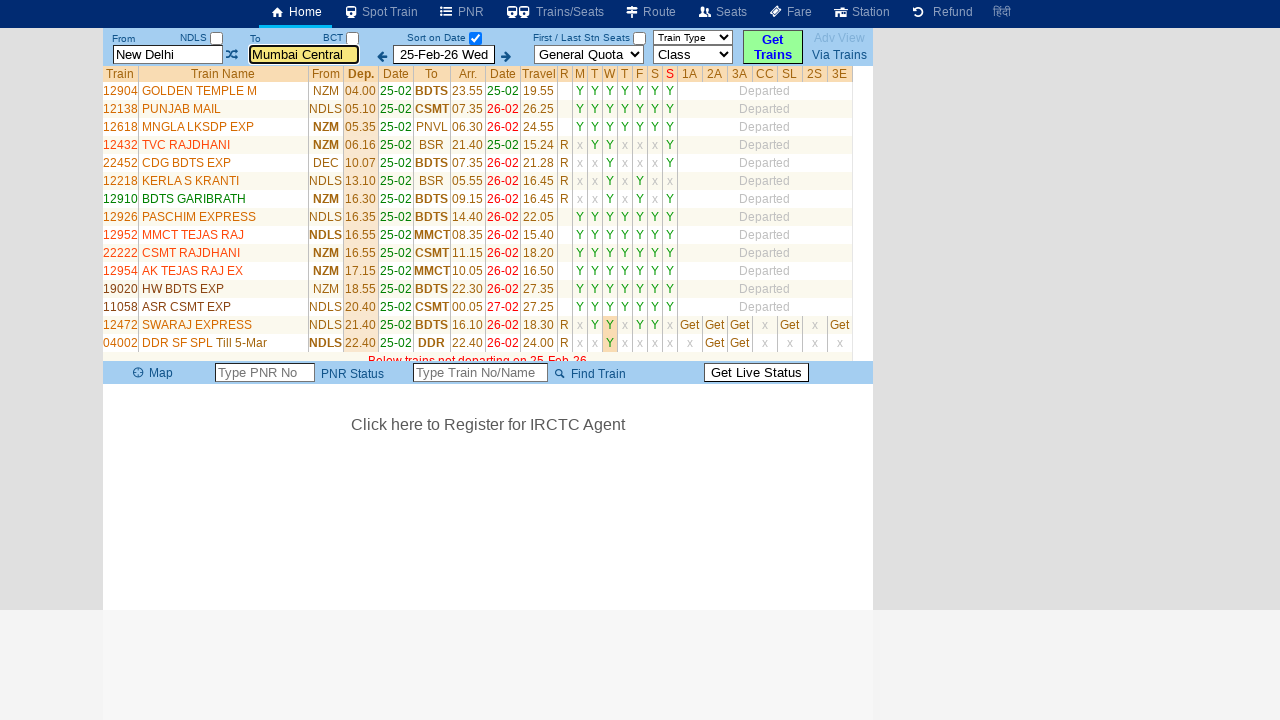

Unchecked 'Date Only' filter checkbox at (475, 38) on #chkSelectDateOnly
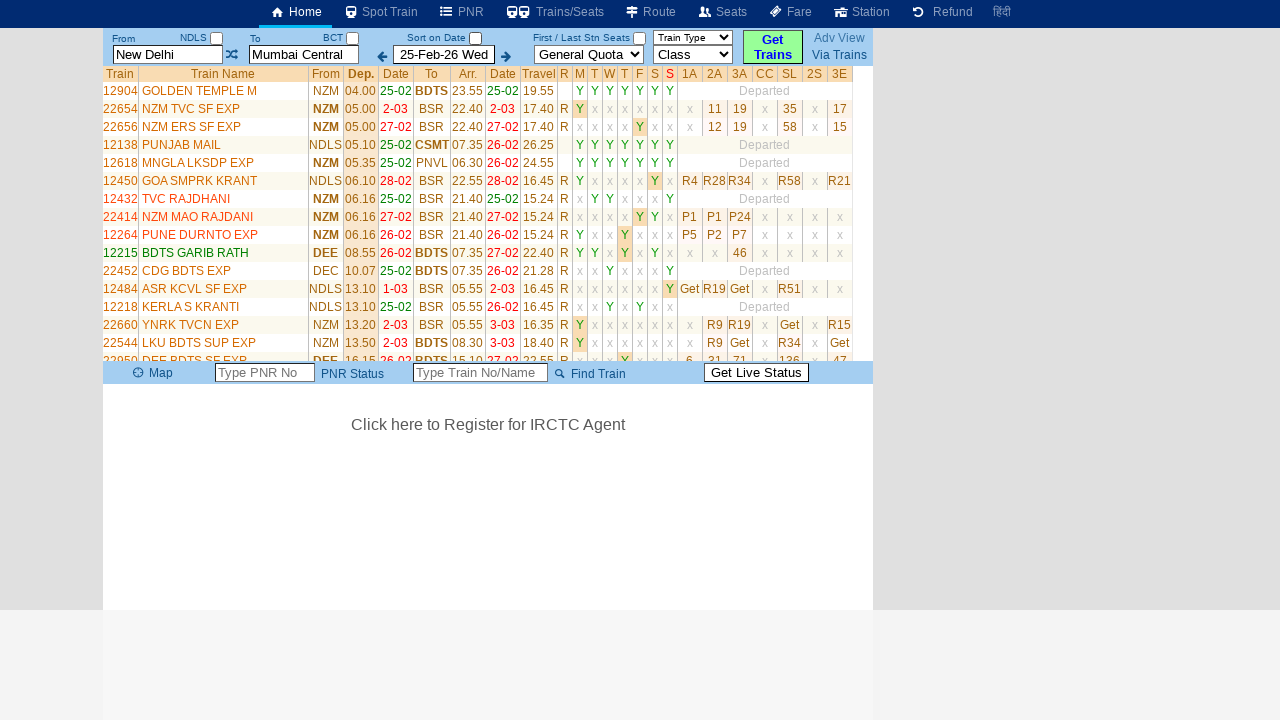

Train list table loaded successfully
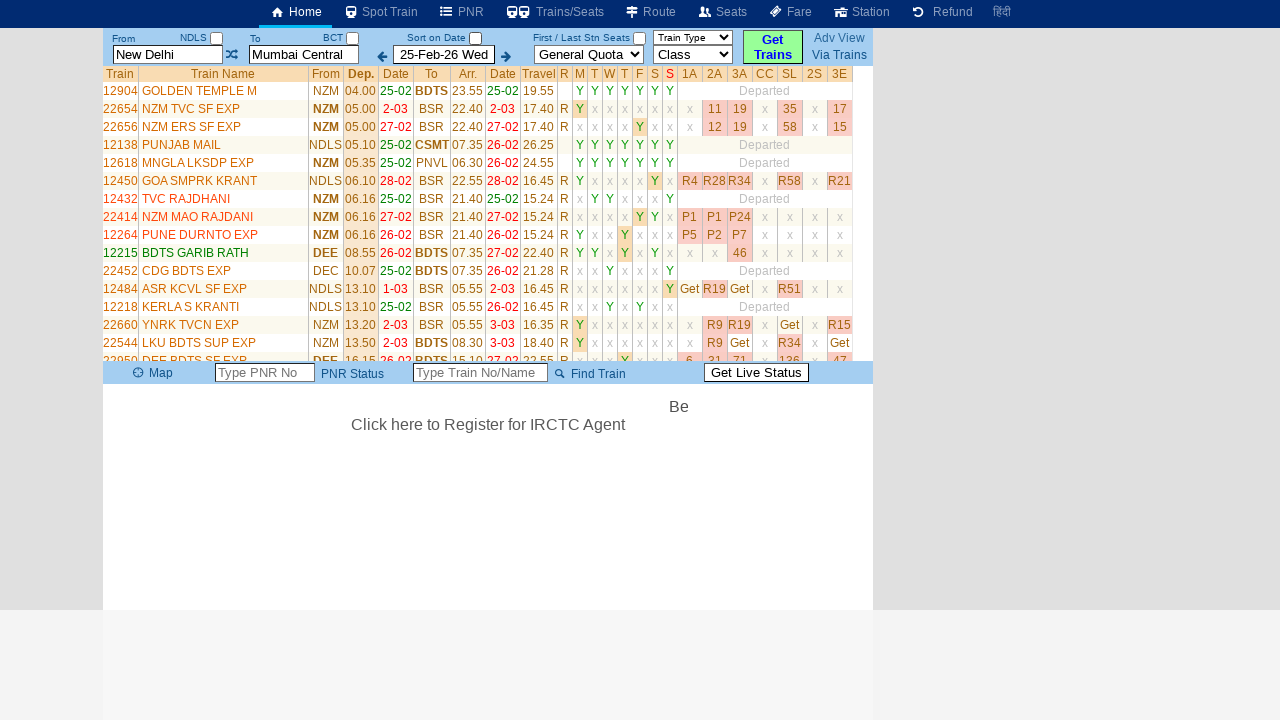

Found 34 trains in the search results
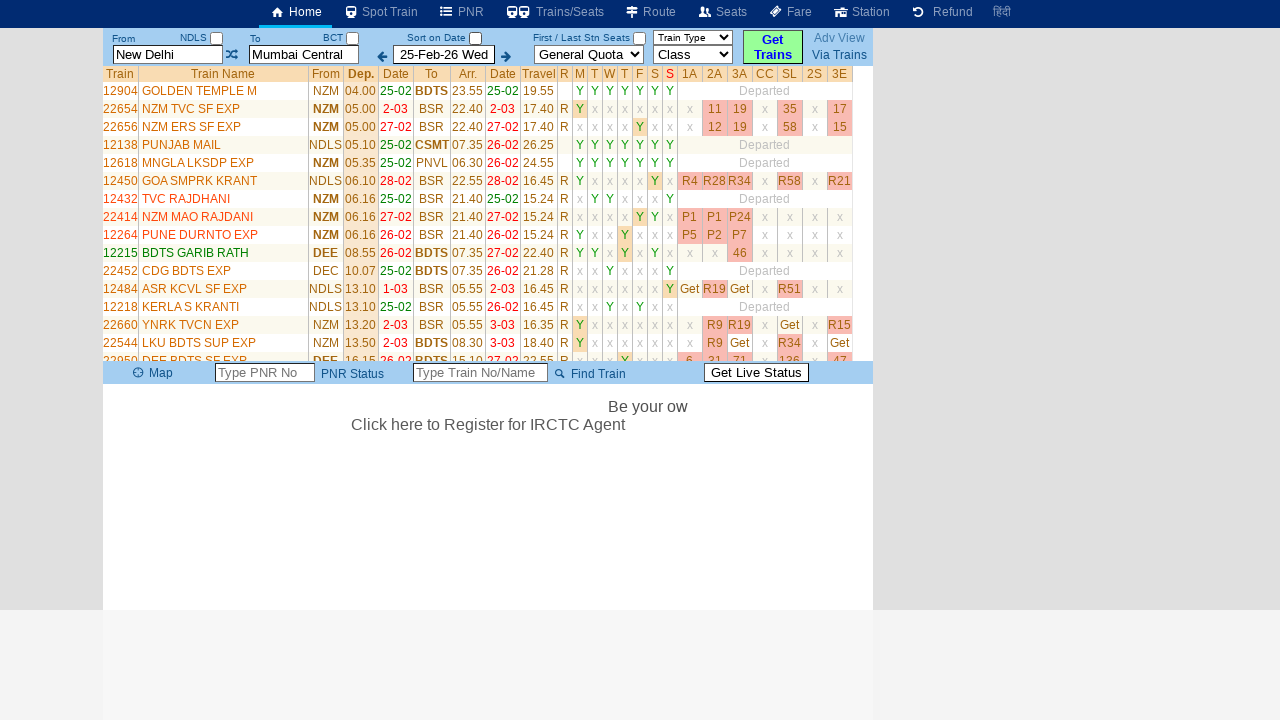

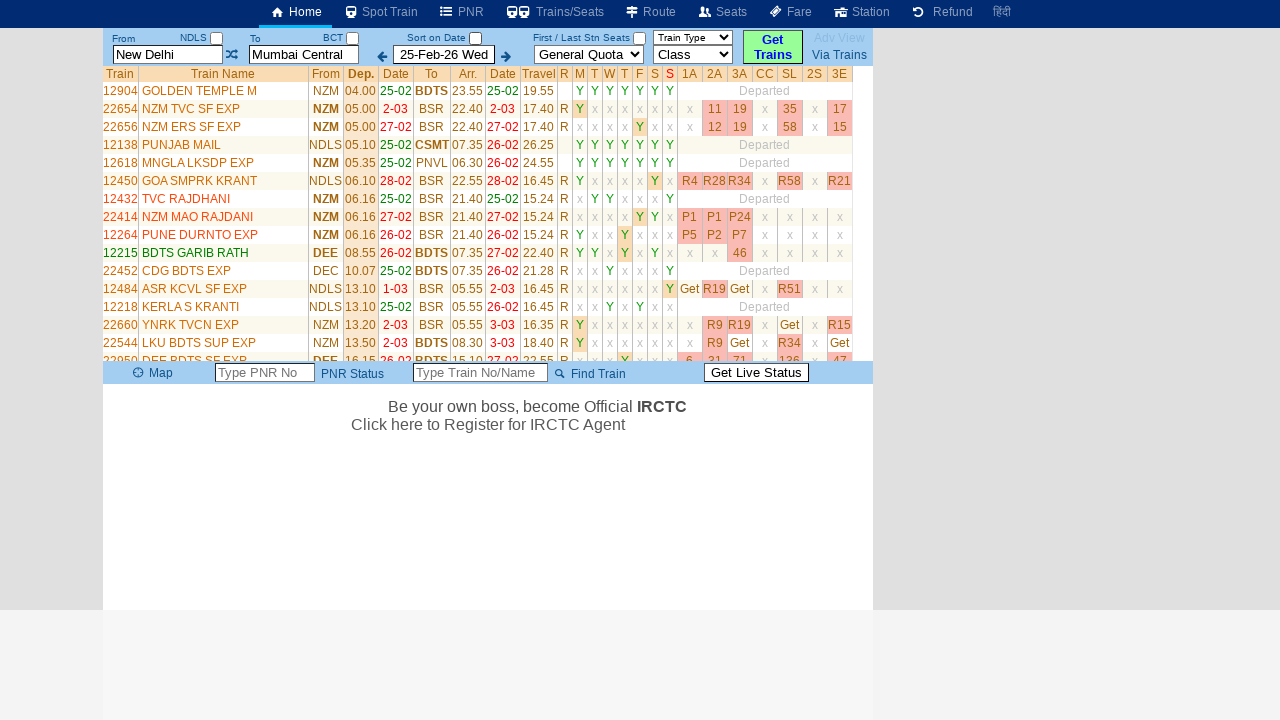